Tests multi-level menu navigation by hovering over menu items and clicking on a nested sub-menu item

Starting URL: https://demoqa.com/menu/

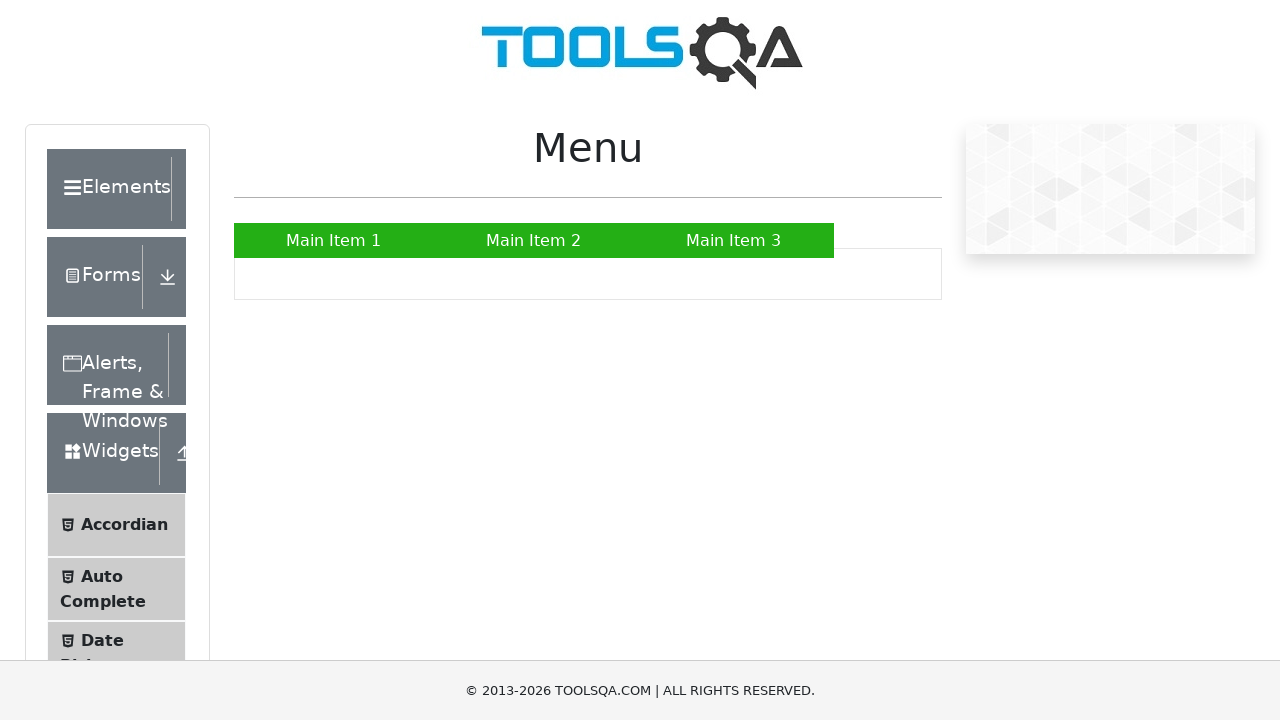

Hovered over the second main menu item at (534, 240) on xpath=//ul[@id='nav']/li[2]
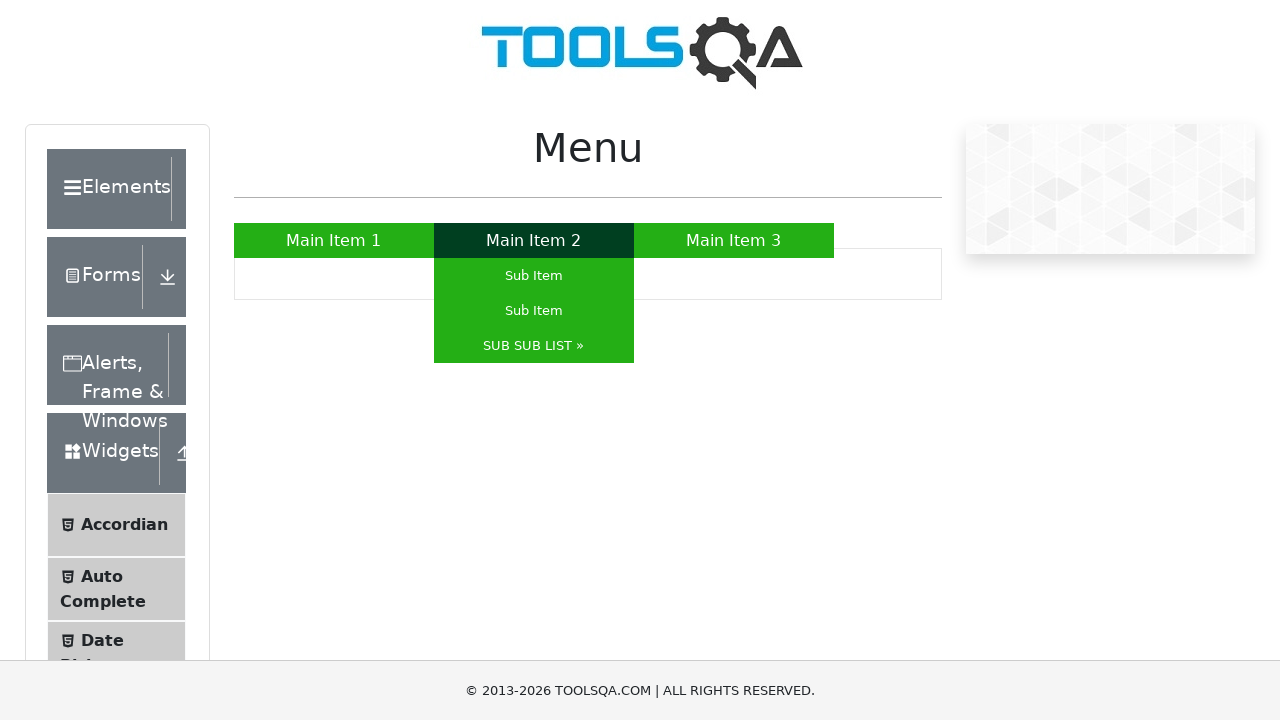

Hovered over the SUB menu item to reveal sub-menu at (534, 346) on xpath=//*[contains(text(),'SUB')]
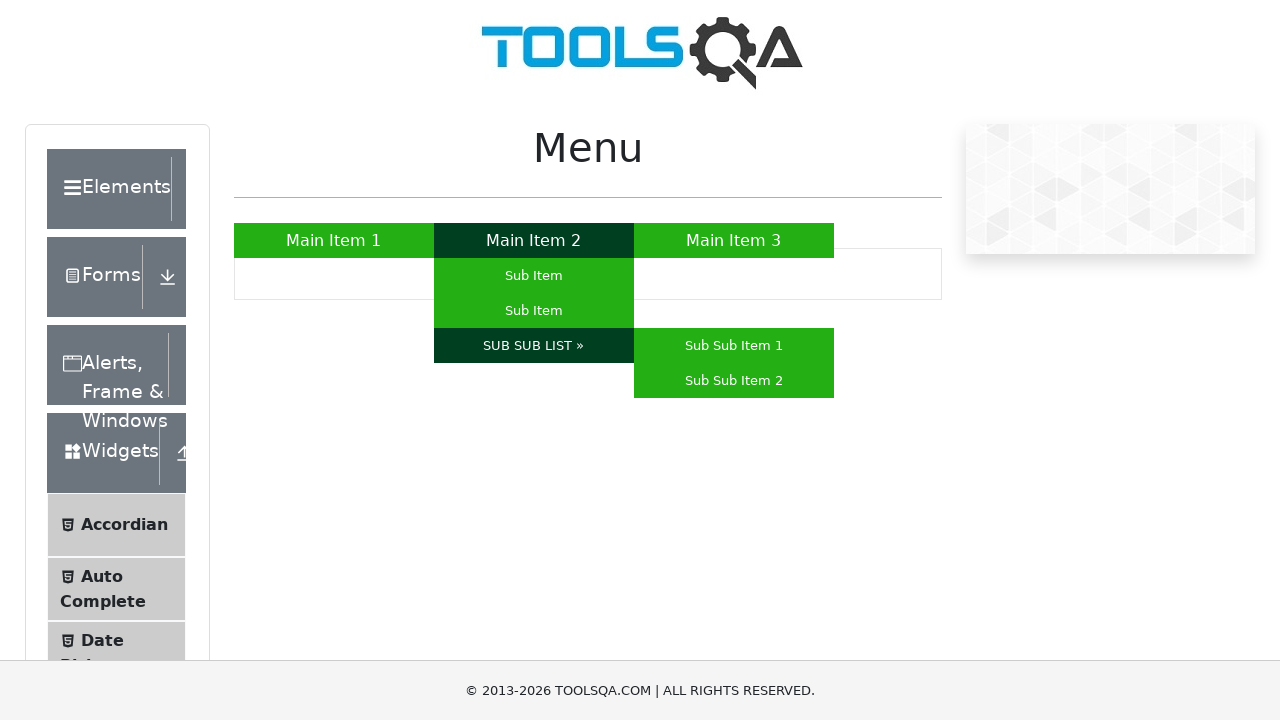

Hovered over Sub Sub Item 2 to reveal nested menu at (734, 380) on xpath=//*[text()='Sub Sub Item 2']
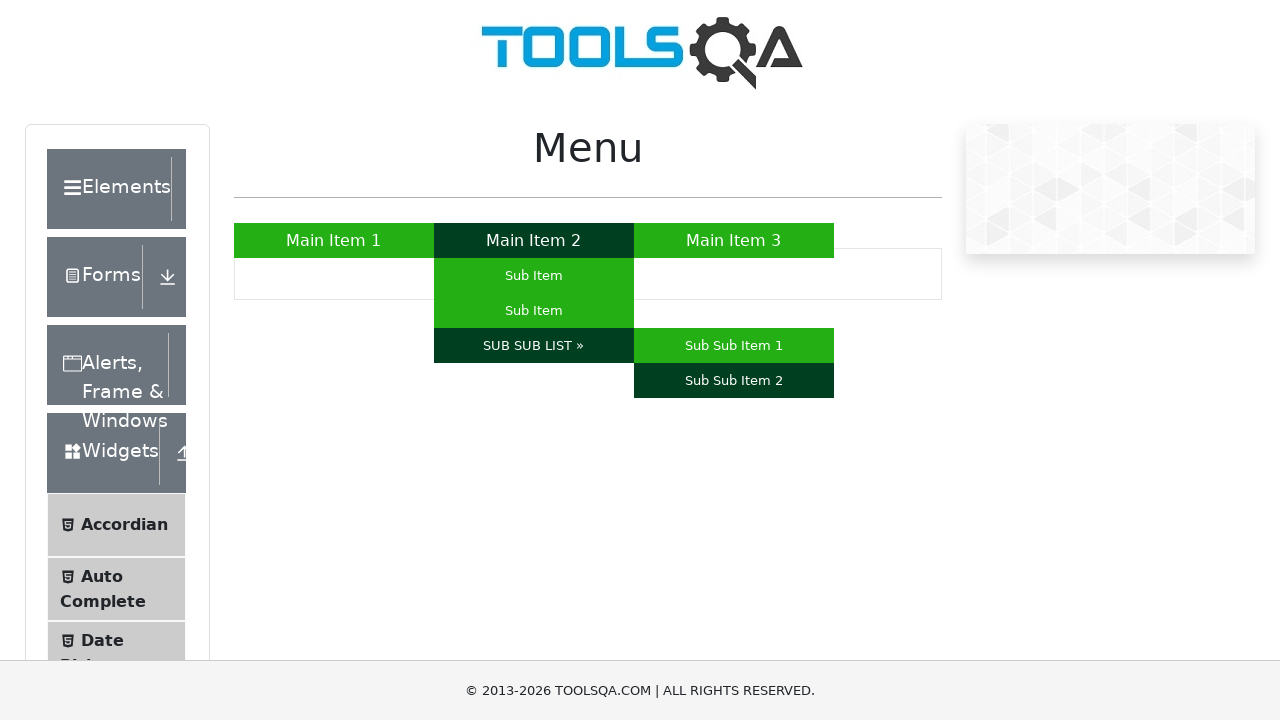

Clicked on Sub Sub Item 2 at (734, 380) on xpath=//*[text()='Sub Sub Item 2']
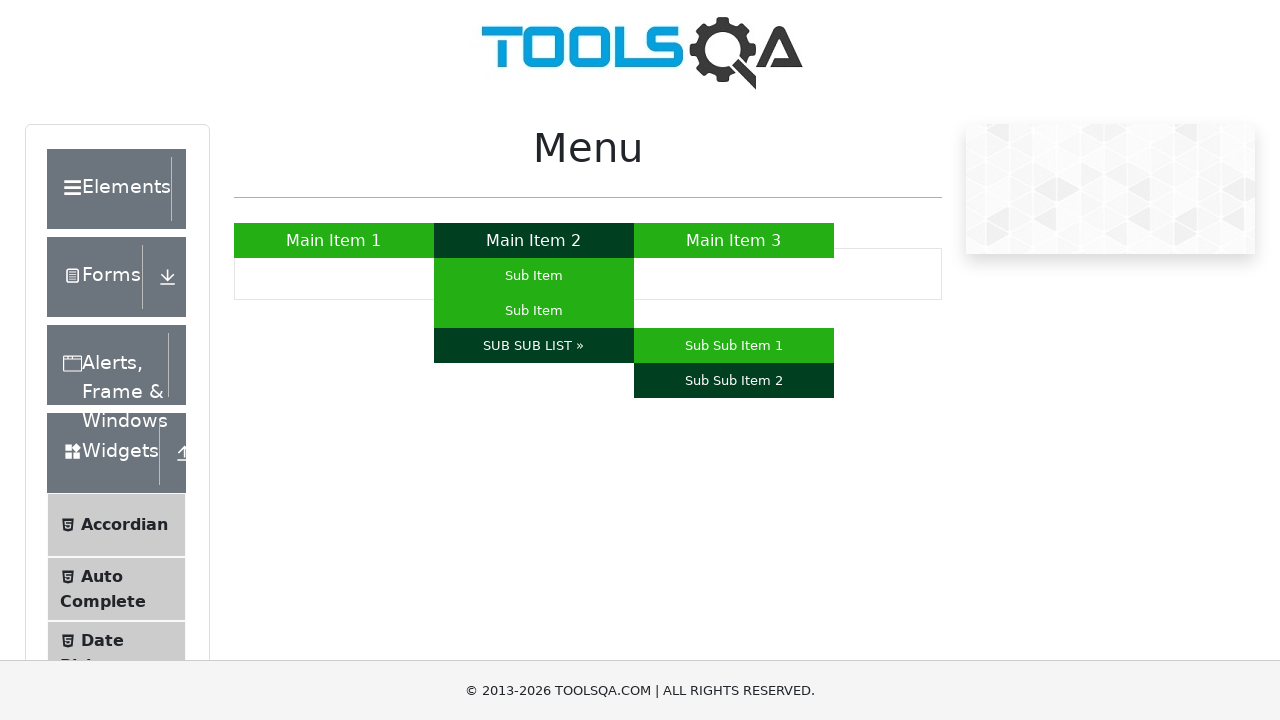

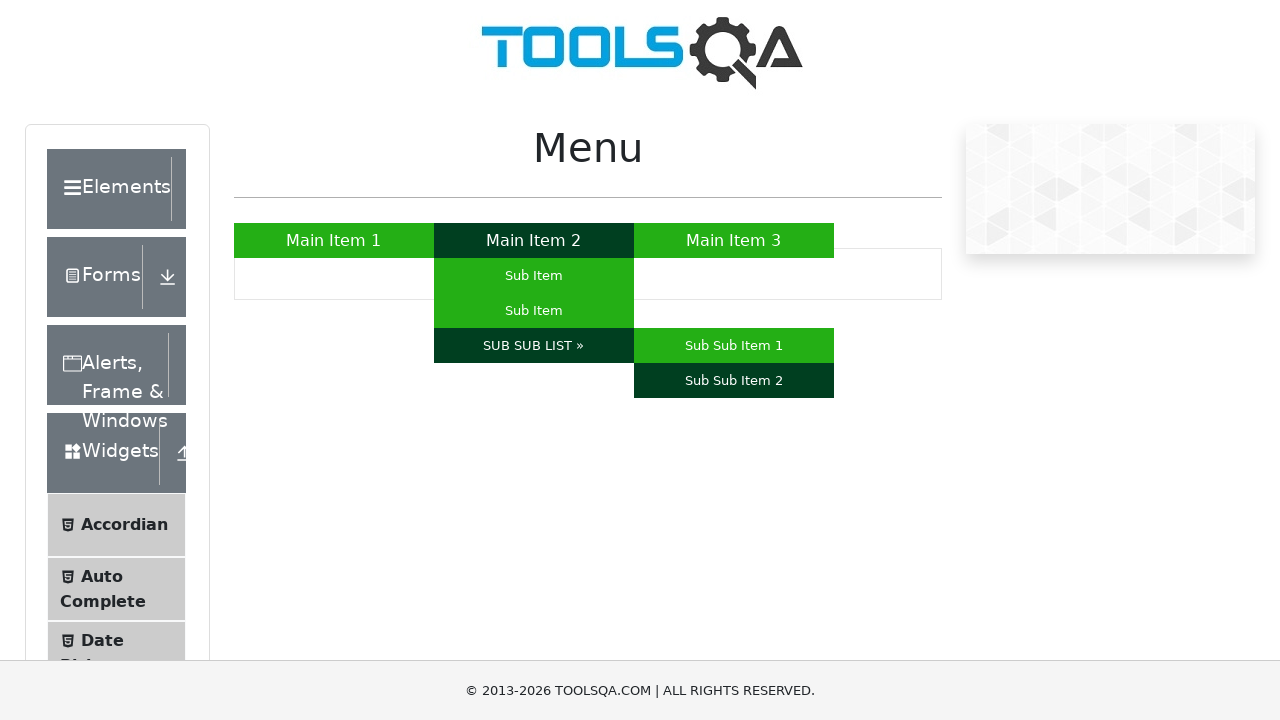